Tests message count by clicking resend buttons multiple times and verifying that 6 messages are displayed

Starting URL: https://eviltester.github.io/supportclasses/

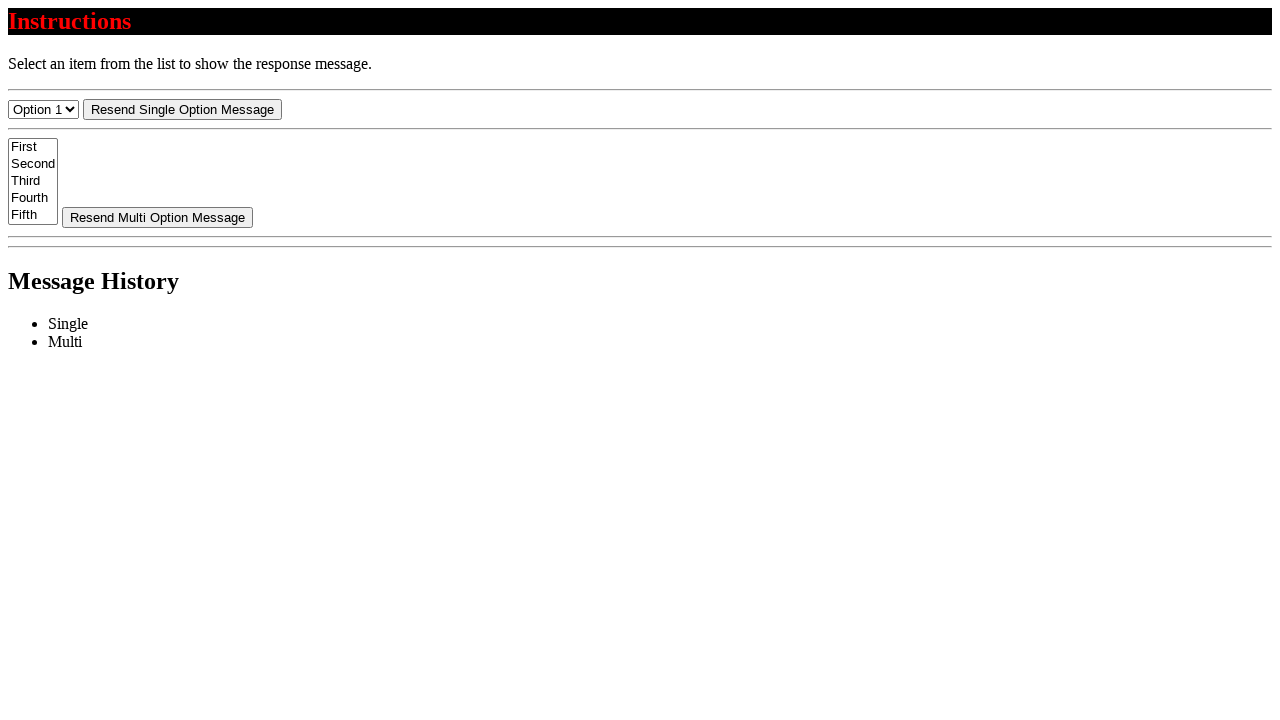

Navigated to test page
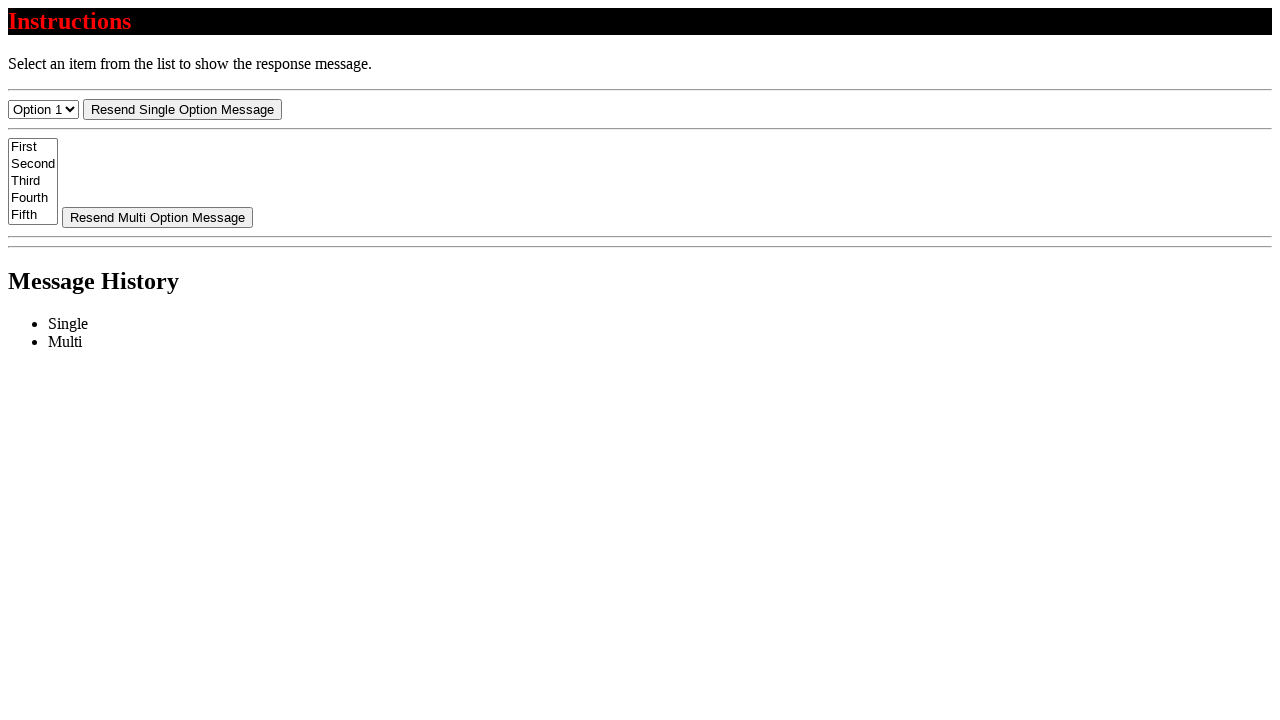

Clicked resend-select button (1/4) at (182, 109) on #resend-select
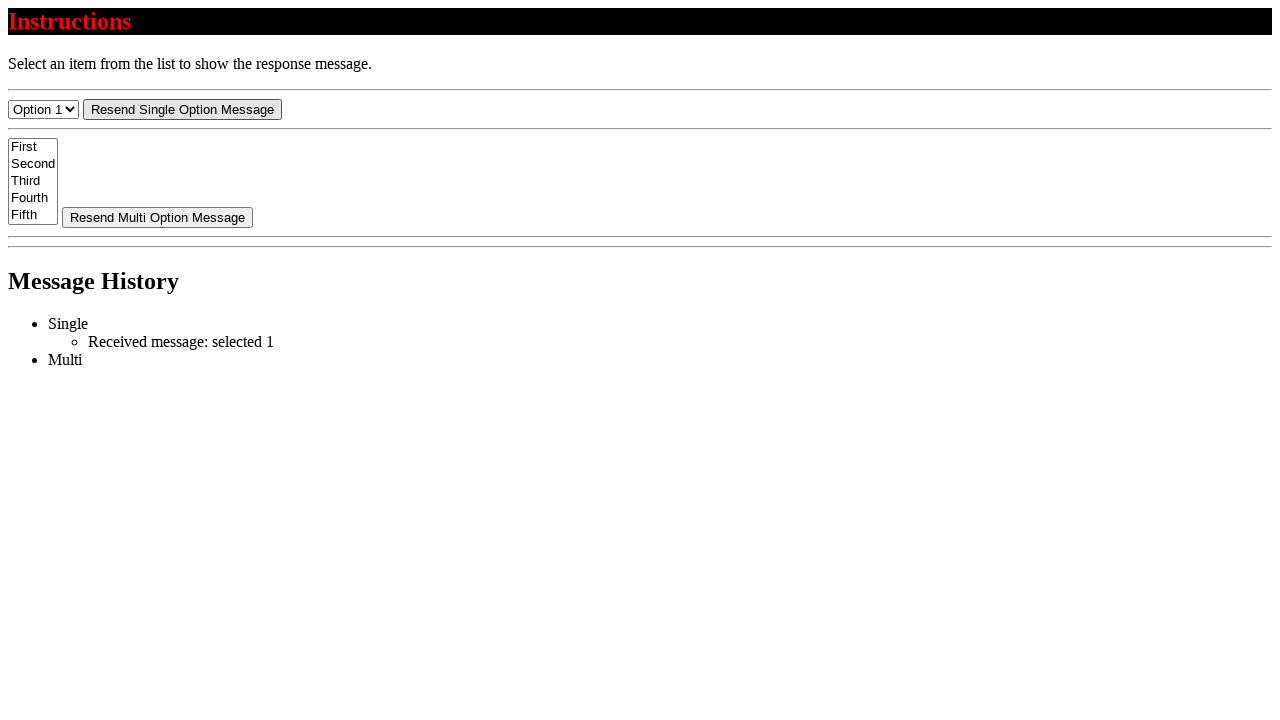

Clicked resend-select button (2/4) at (182, 109) on #resend-select
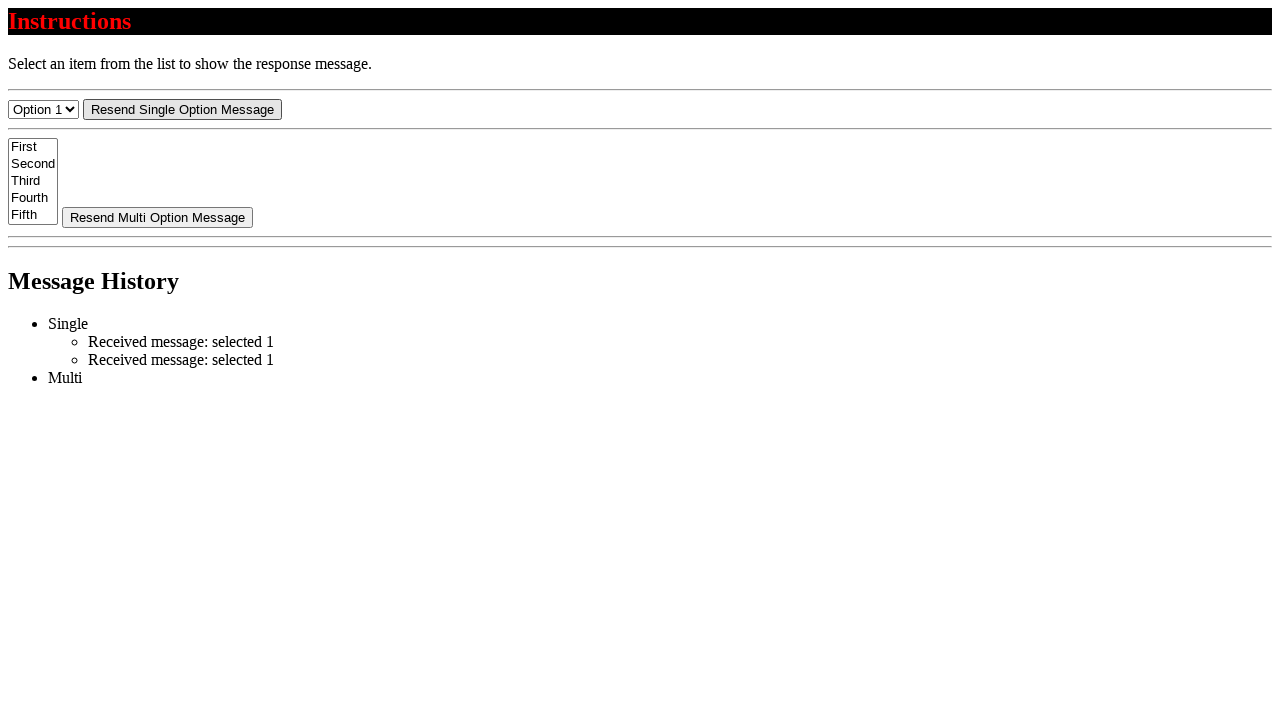

Clicked resend-select button (3/4) at (182, 109) on #resend-select
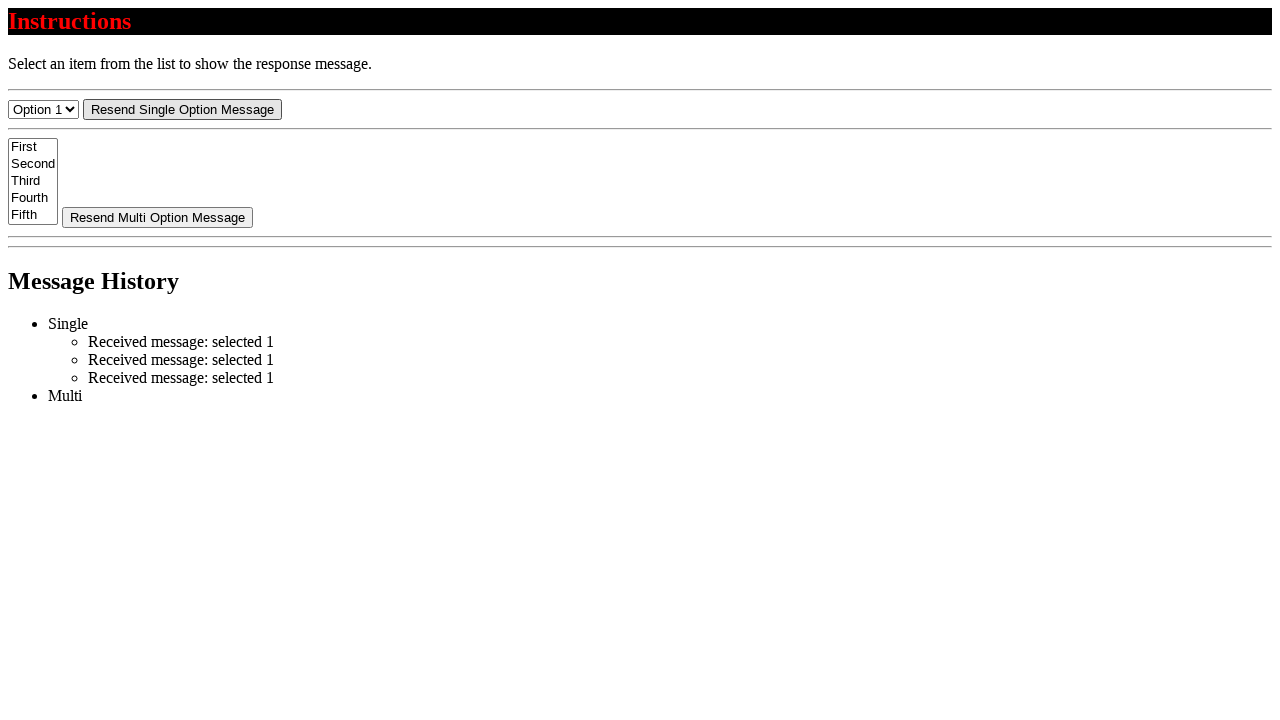

Clicked resend-select button (4/4) at (182, 109) on #resend-select
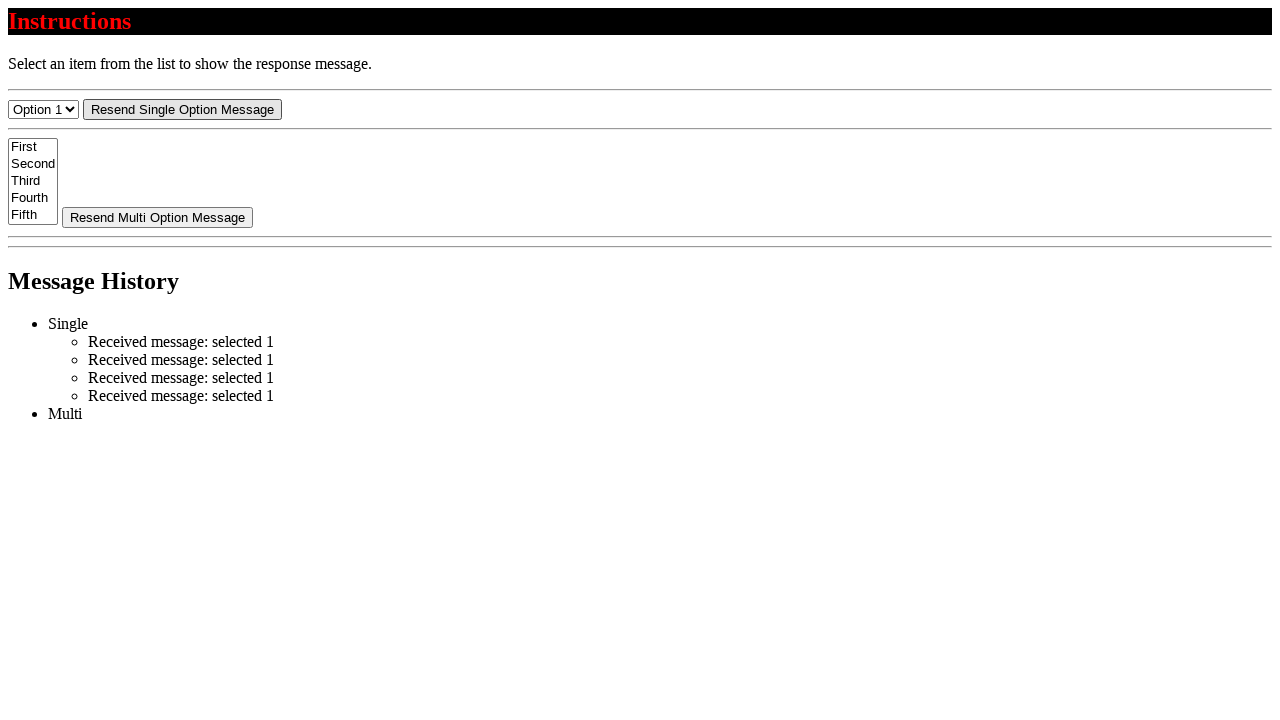

Clicked resend-multi button (1/2) at (158, 217) on #resend-multi
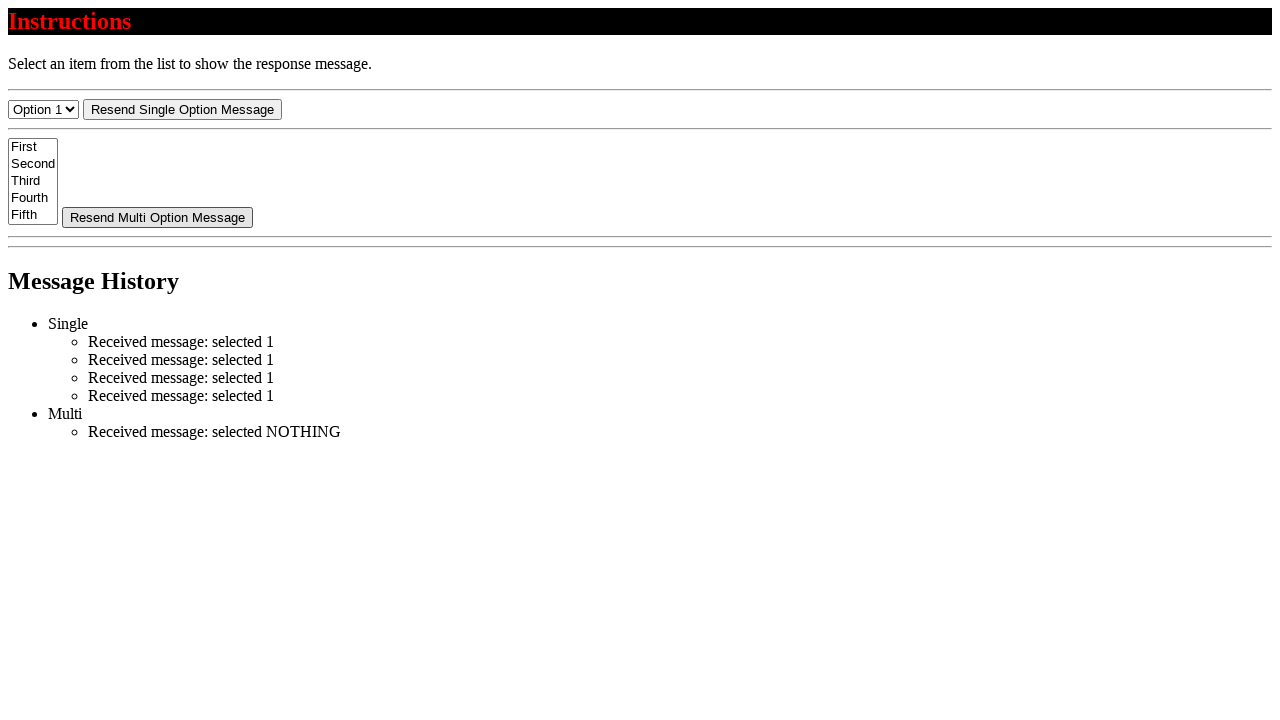

Clicked resend-multi button (2/2) at (158, 217) on #resend-multi
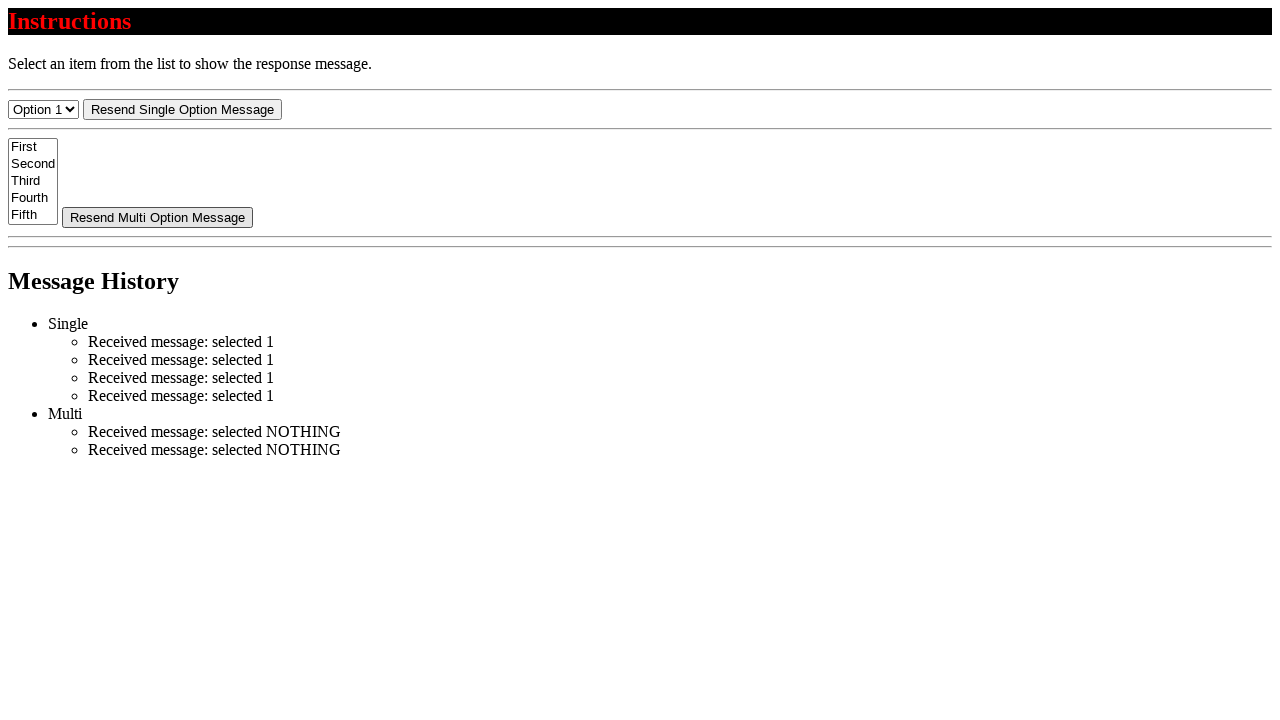

Counted 6 messages on the page
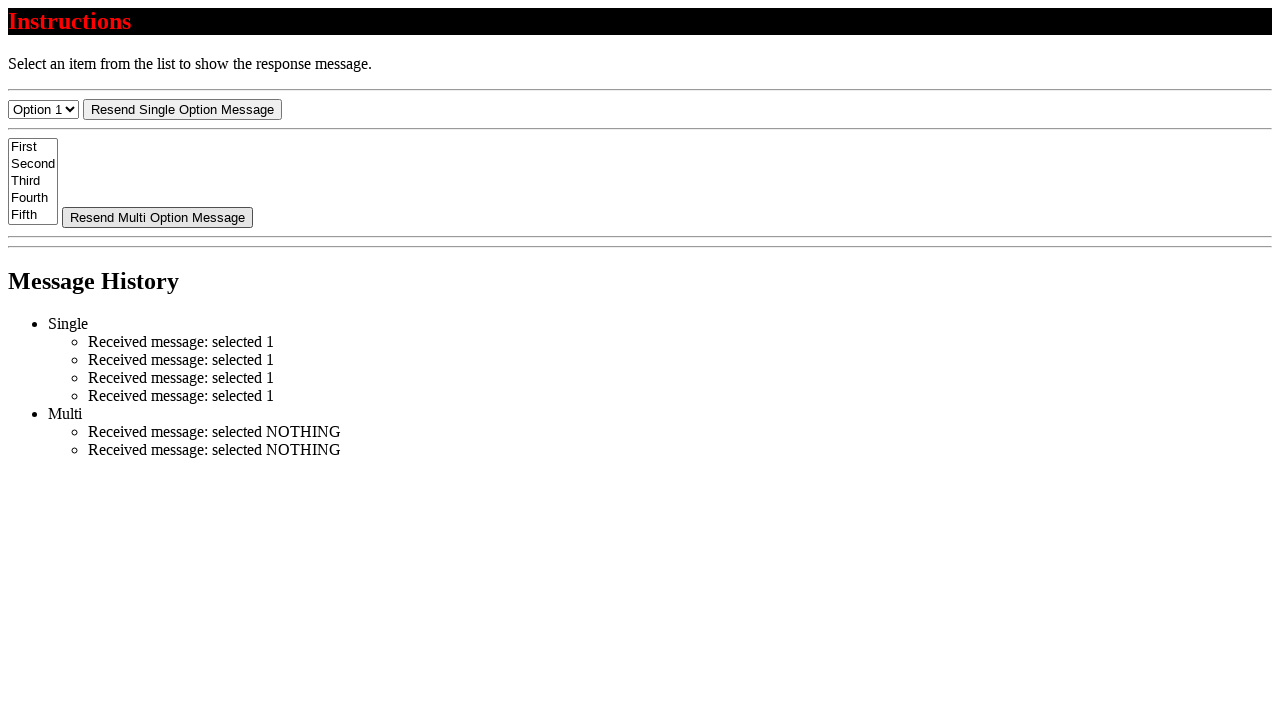

Verified that exactly 6 messages are displayed
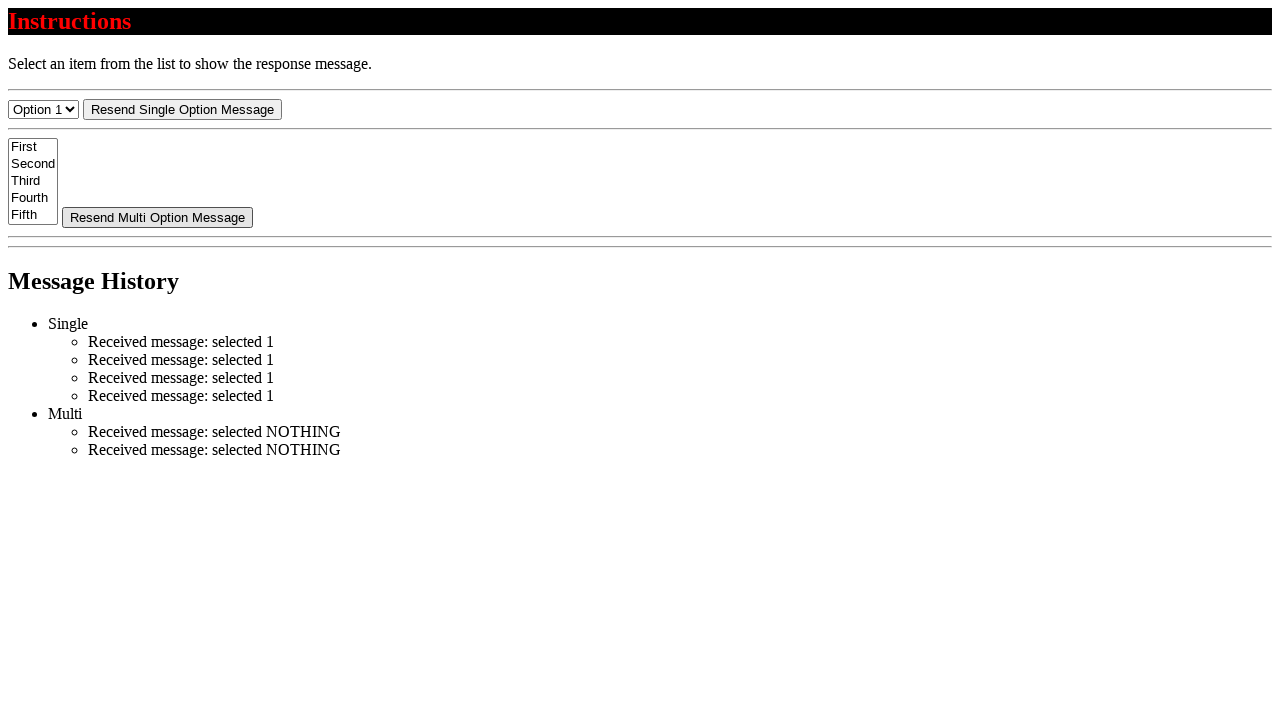

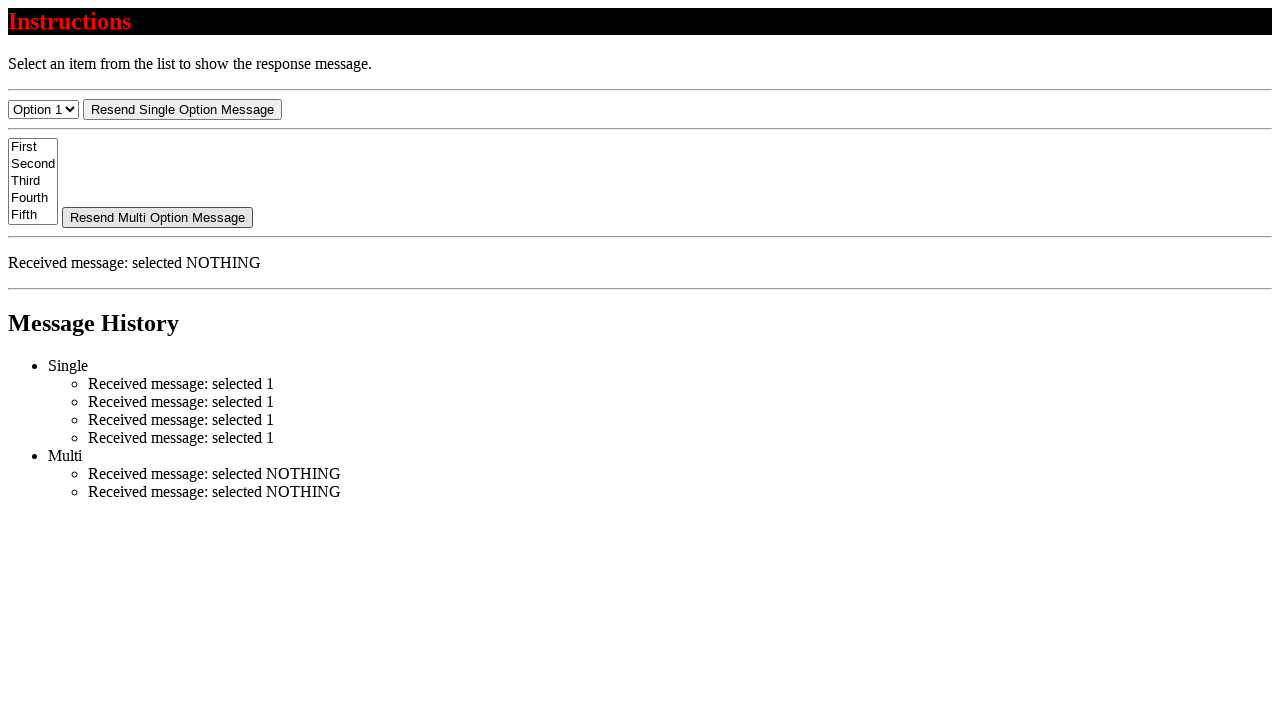